Tests window switching by clicking a button to open a new window, switching to it, clicking a navigation element, and switching back to parent window

Starting URL: https://demo.automationtesting.in/Windows.html

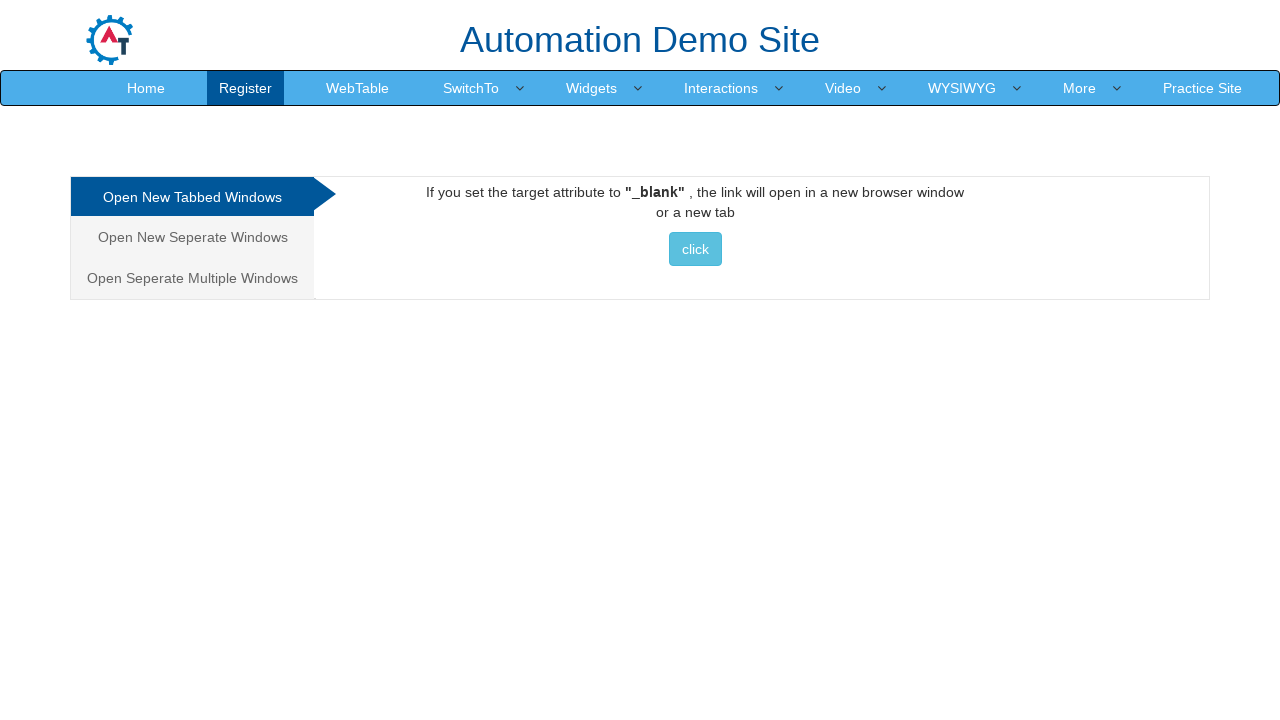

Clicked button to open new window at (695, 249) on button.btn.btn-info
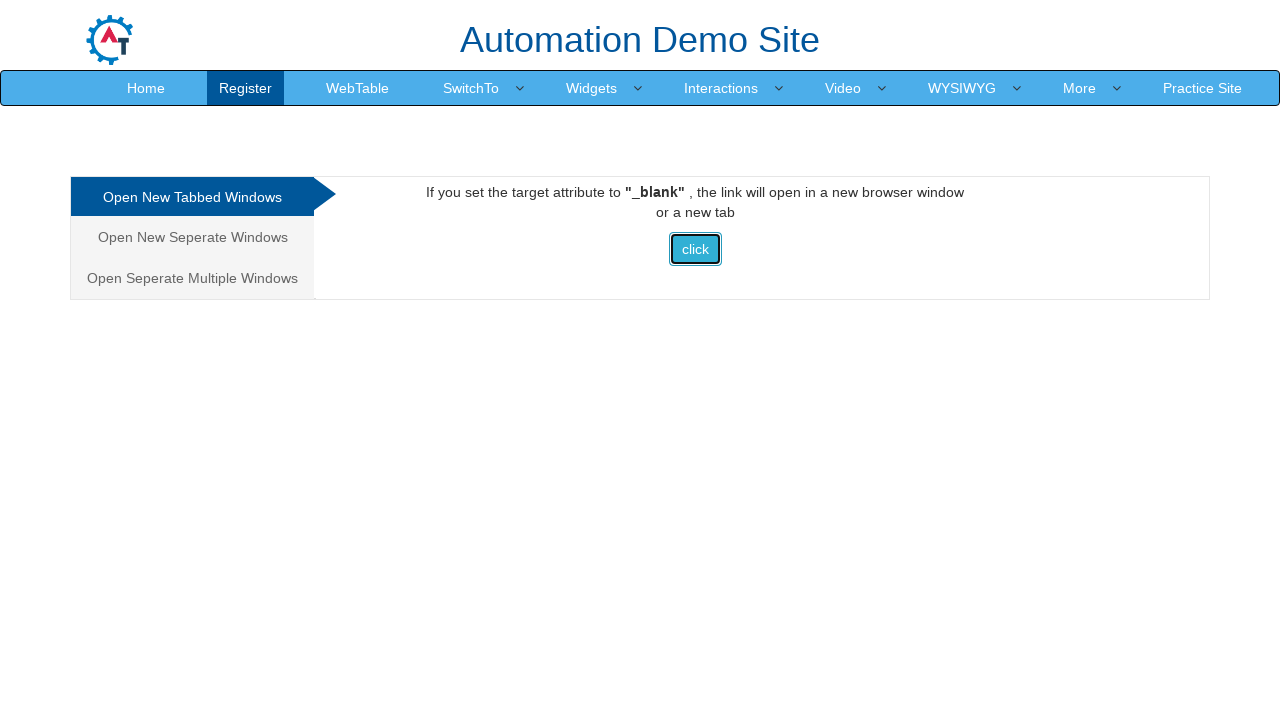

Obtained reference to newly opened window
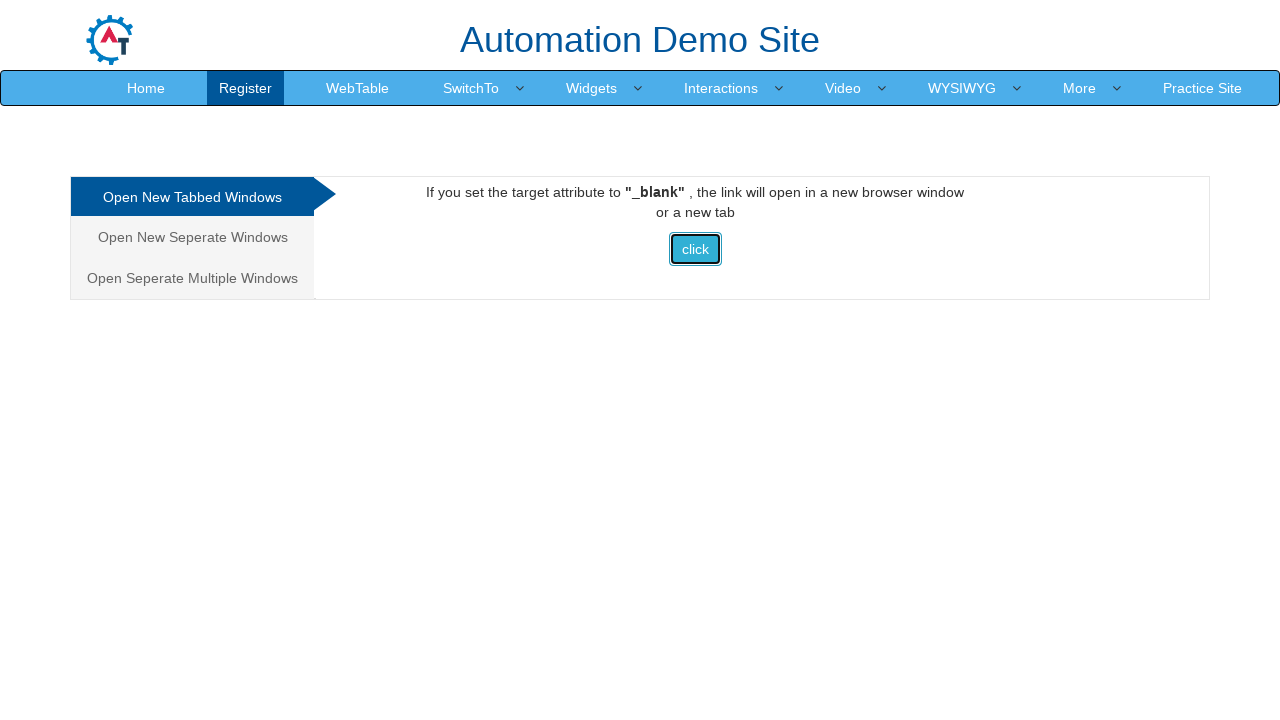

New window finished loading
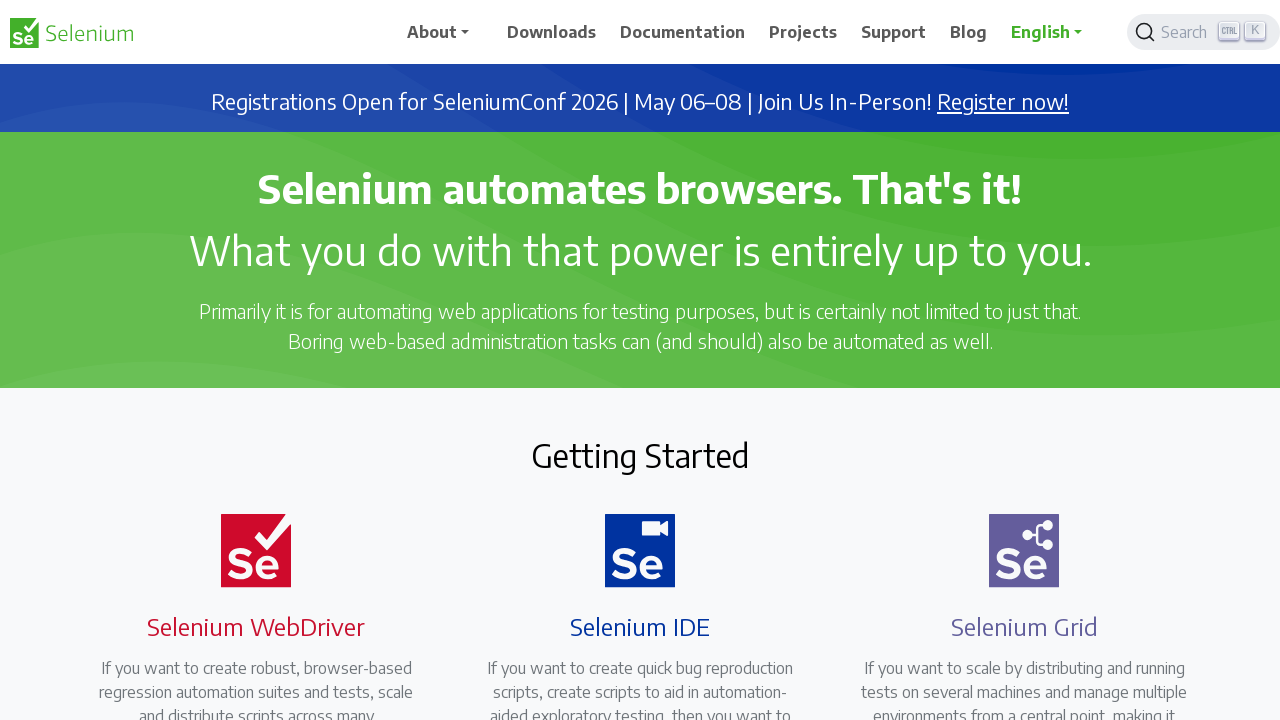

Clicked navigation element in child window at (807, 32) on div.collapse.navbar-collapse.justify-content-end ul li:nth-child(4)
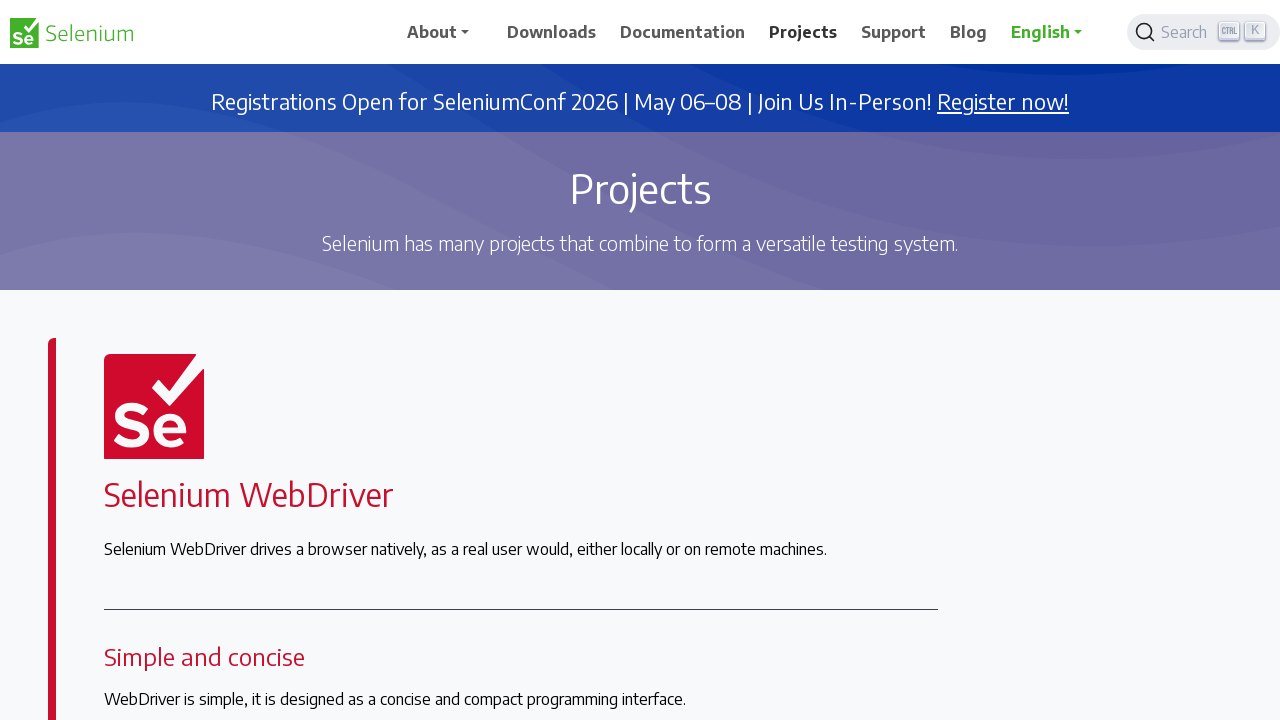

Closed child window and returned to parent window
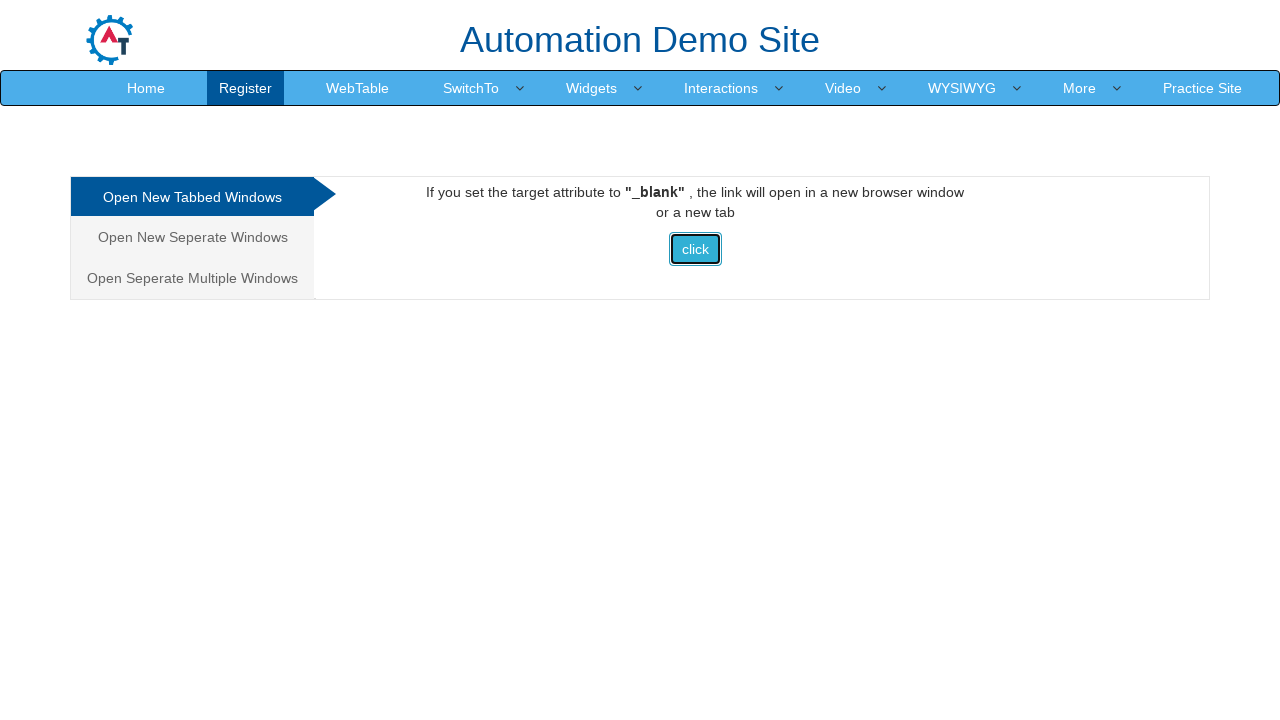

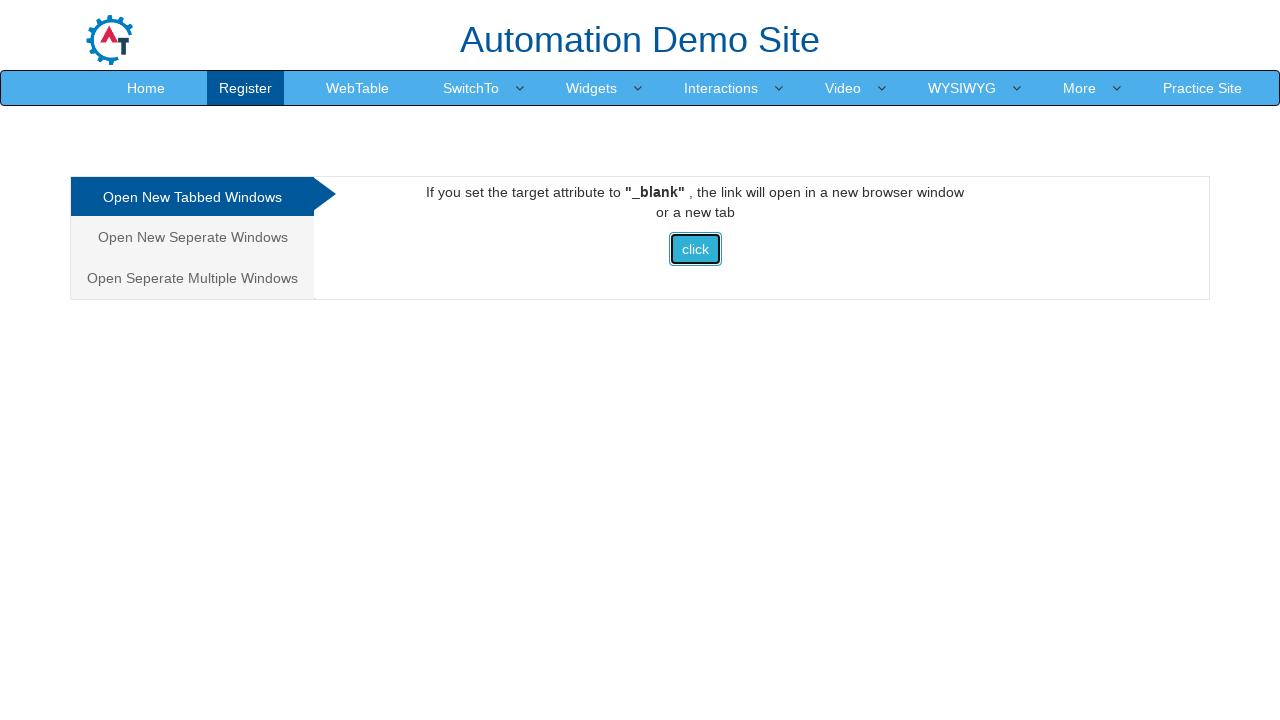